Tests modal dialog functionality by opening a small modal and then closing it using the close button

Starting URL: https://demoqa.com/modal-dialogs

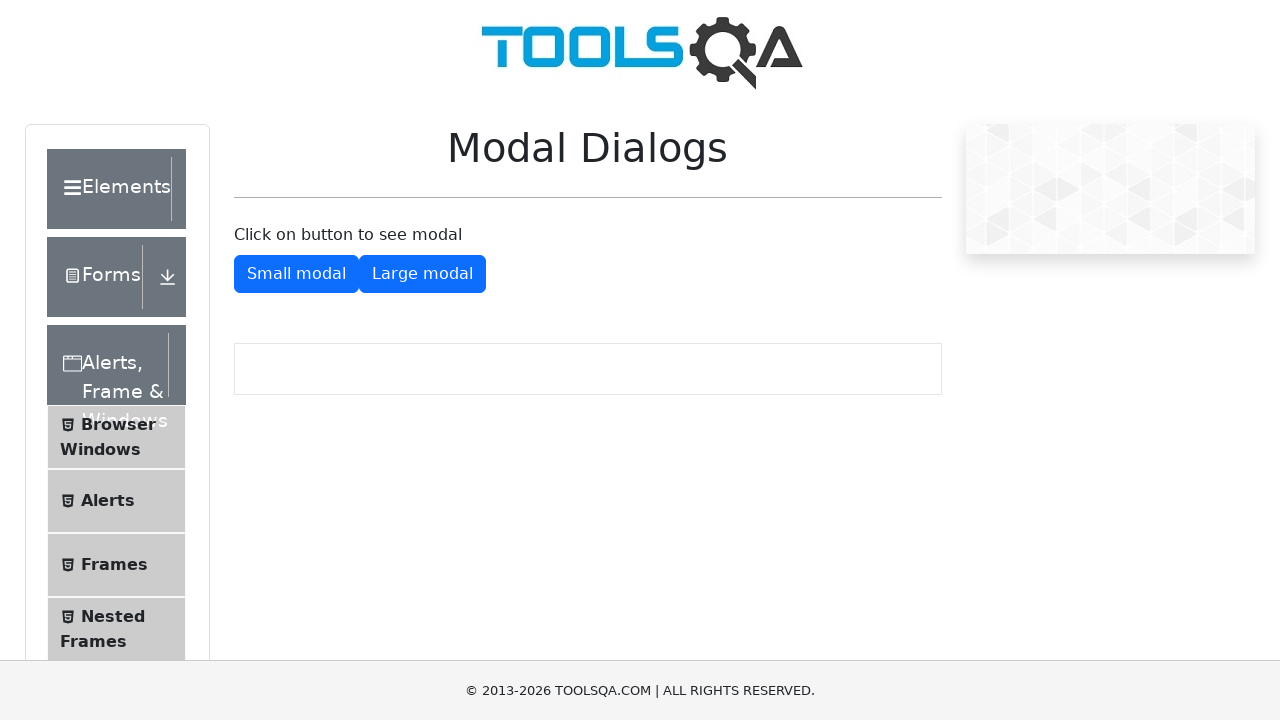

Clicked button to open small modal dialog at (296, 274) on #showSmallModal
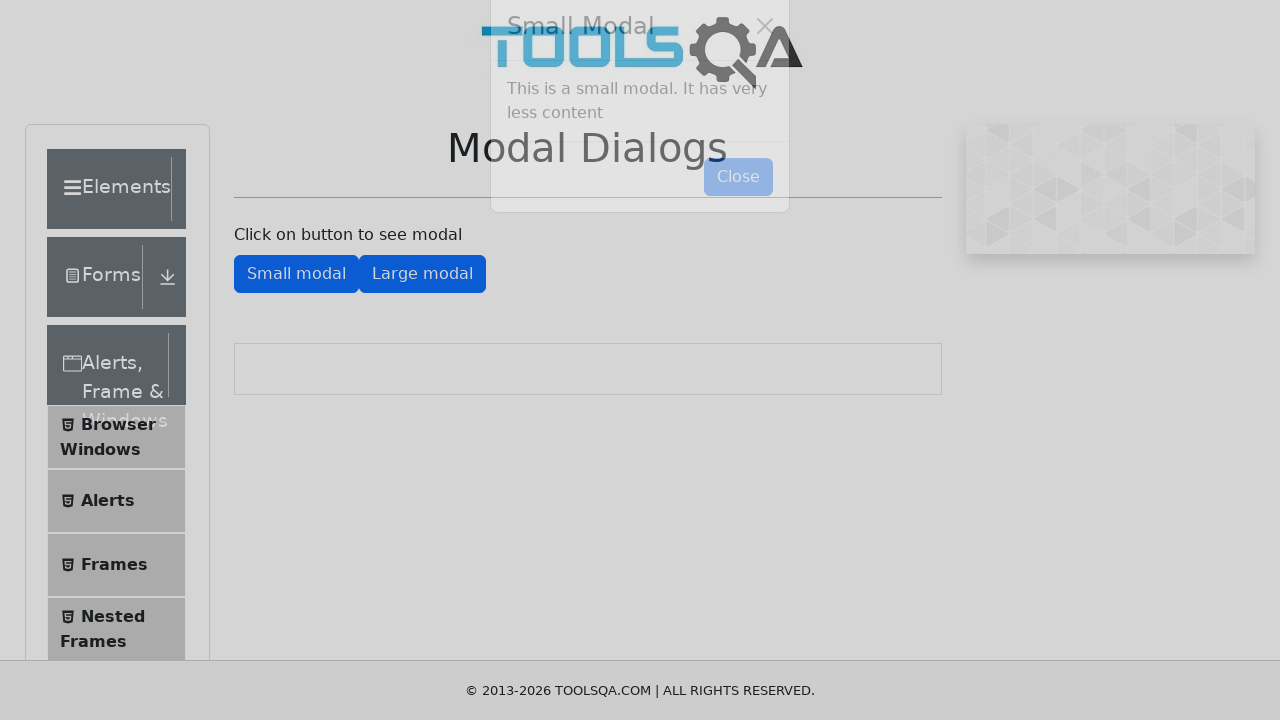

Clicked close button on modal dialog at (738, 214) on #closeSmallModal
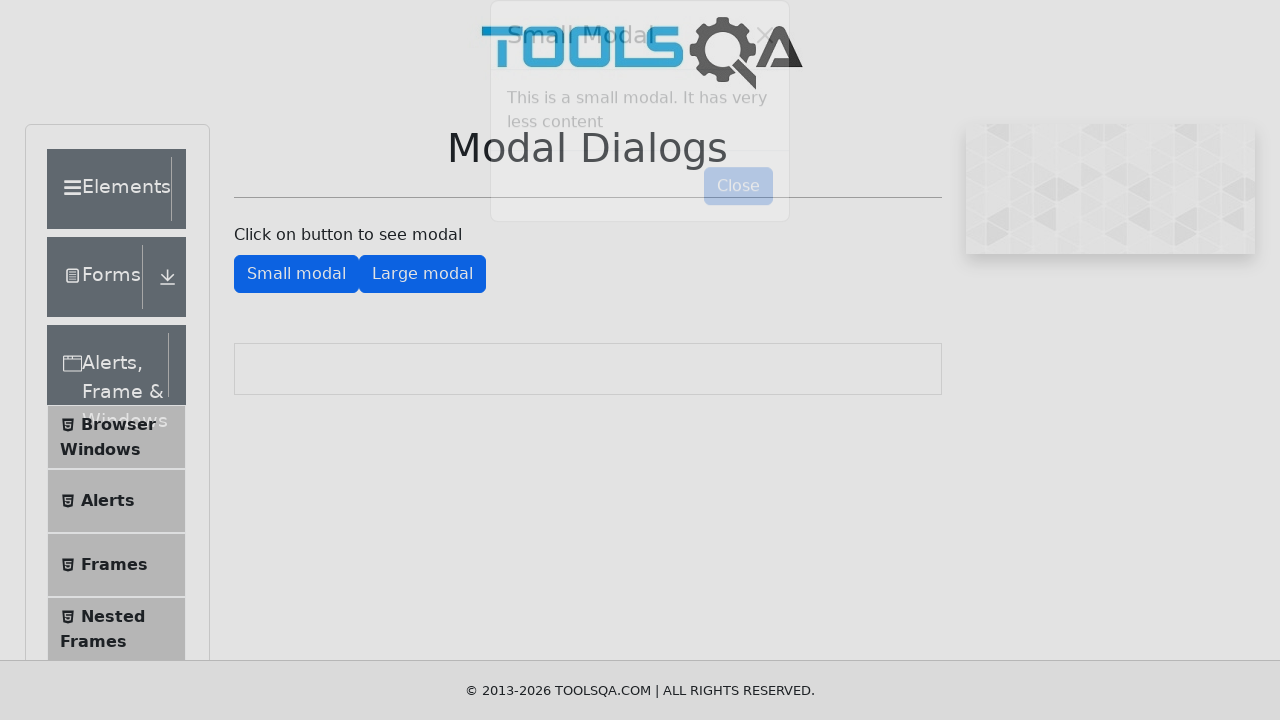

Modal dialog closed and disappeared
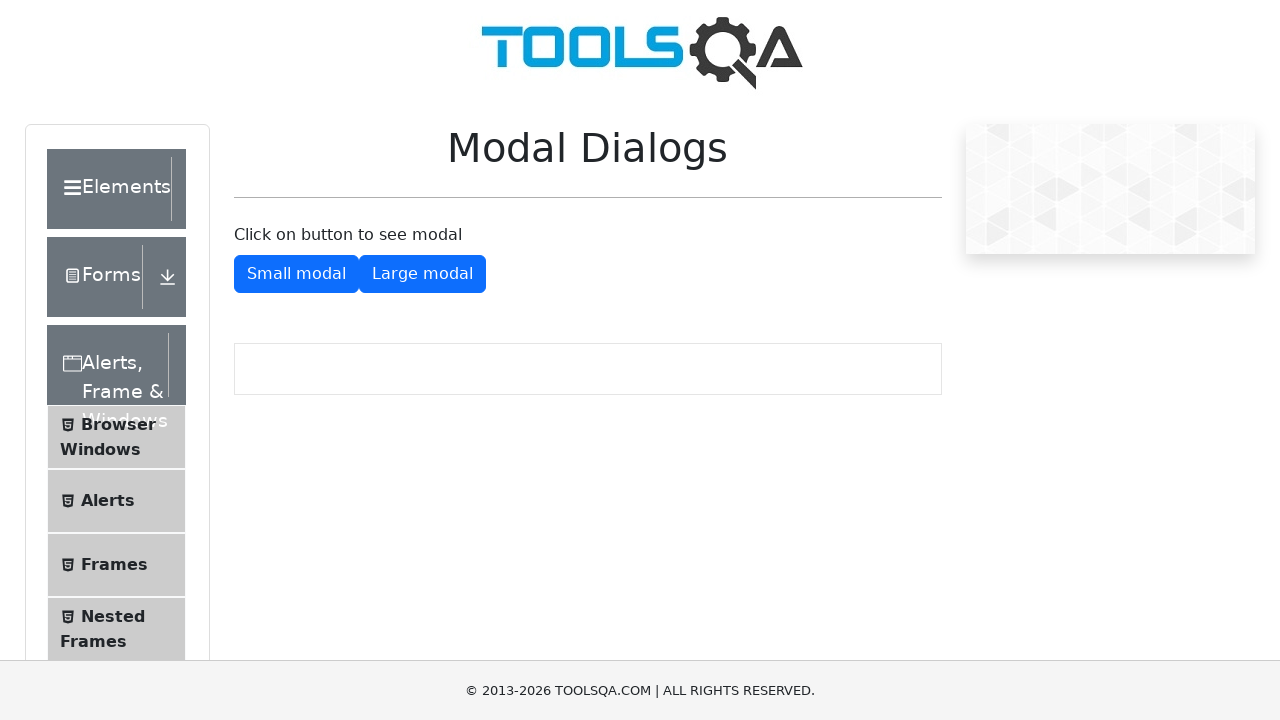

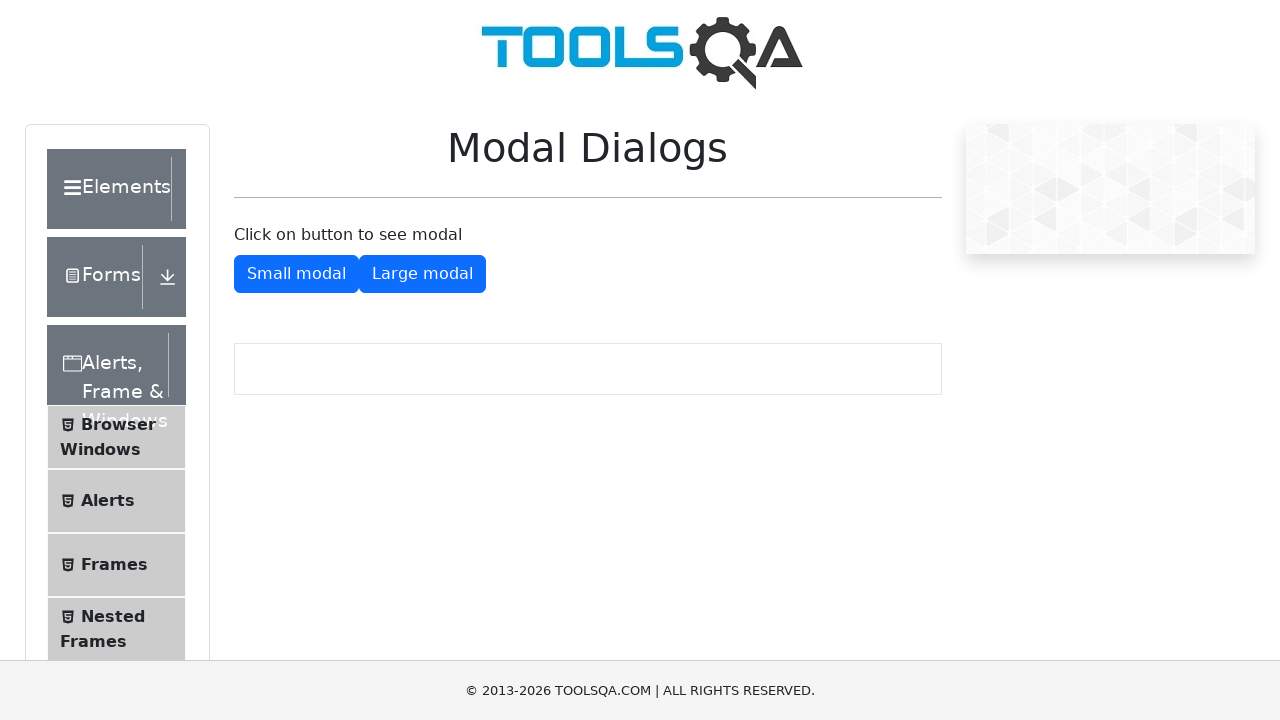